Tests the mortgage calculator by entering a home value and clicking the calculate button to compute mortgage payments

Starting URL: https://www.mortgagecalculator.org/

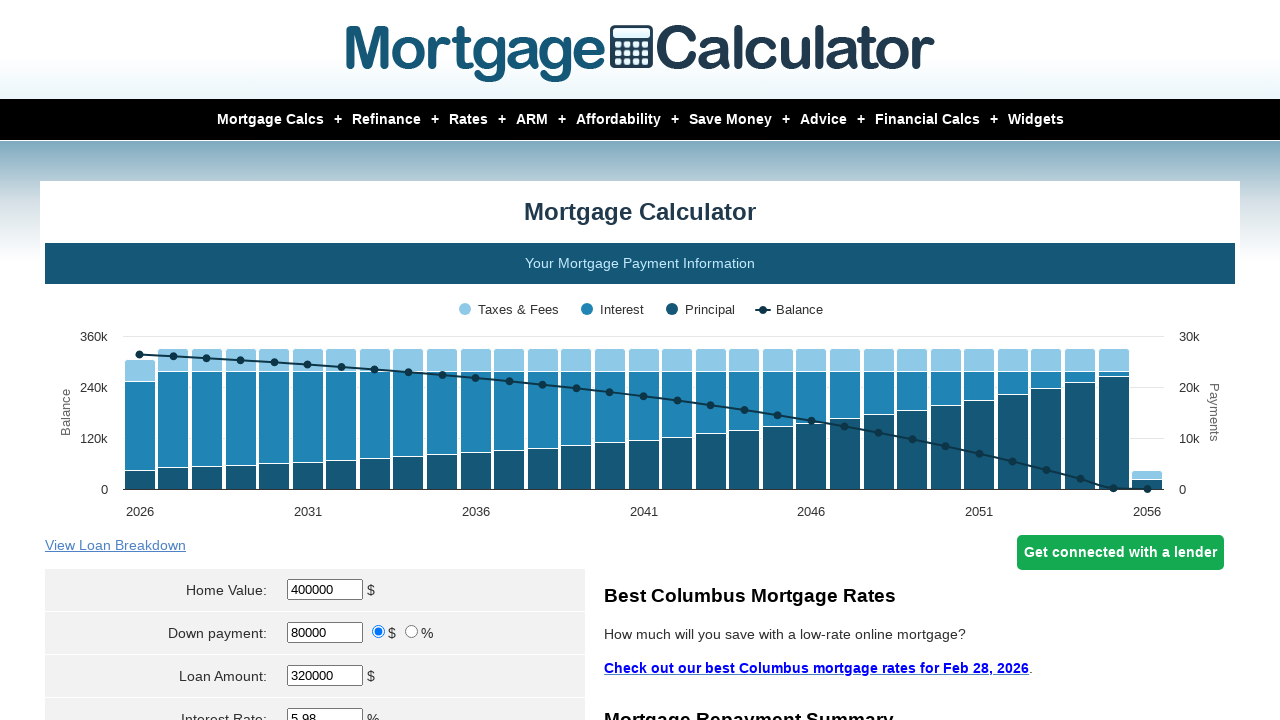

Filled home value field with $4,566,770 on #homeval
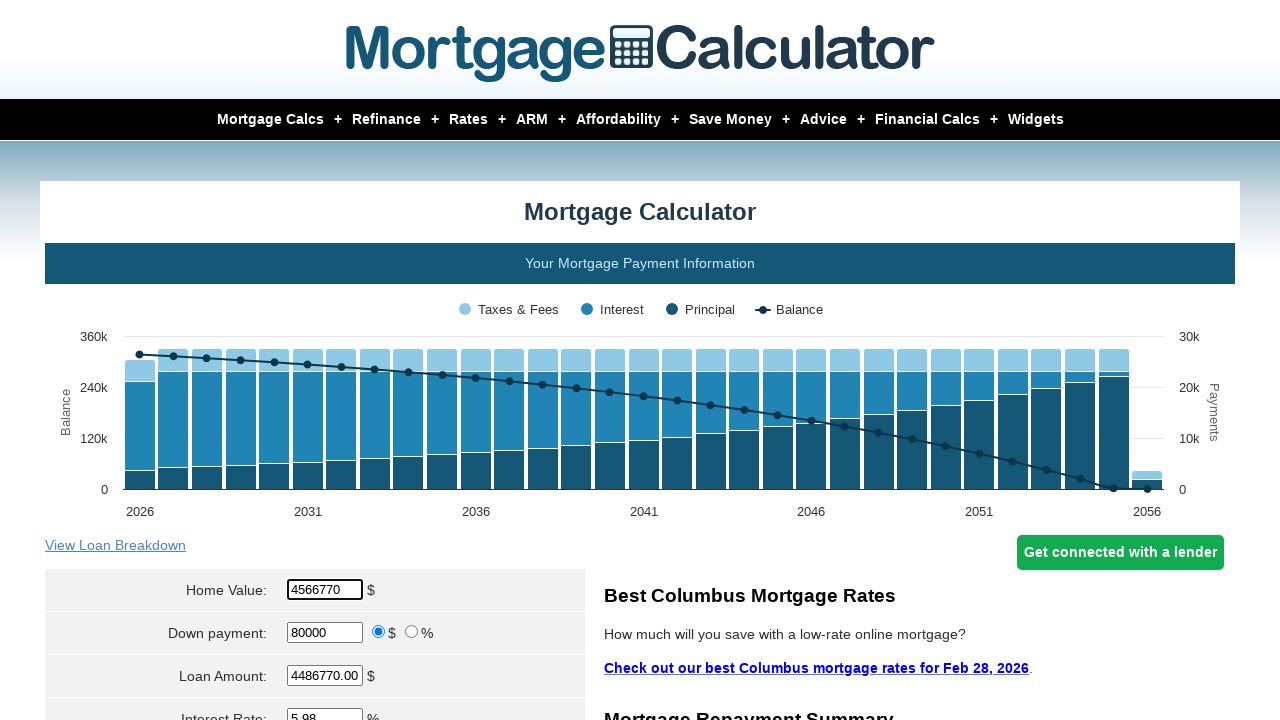

Clicked calculate button to compute mortgage payments at (315, 360) on [name='cal']
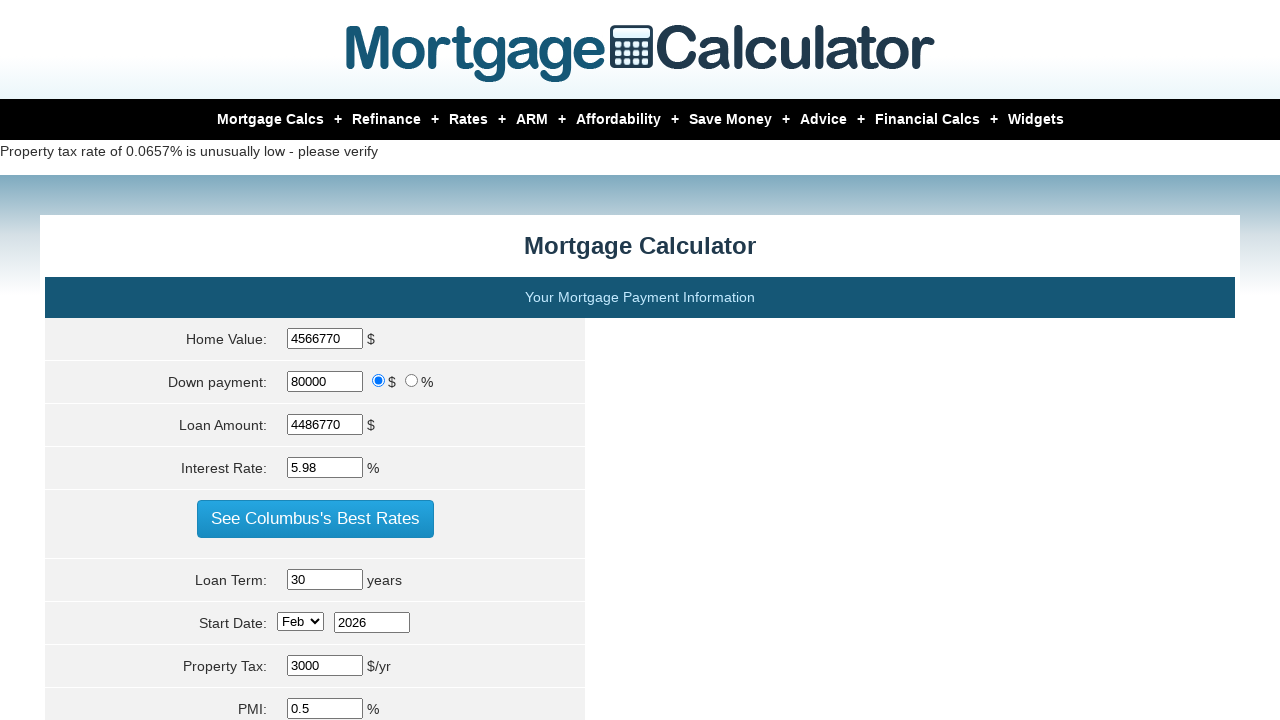

Waited for calculation results to load
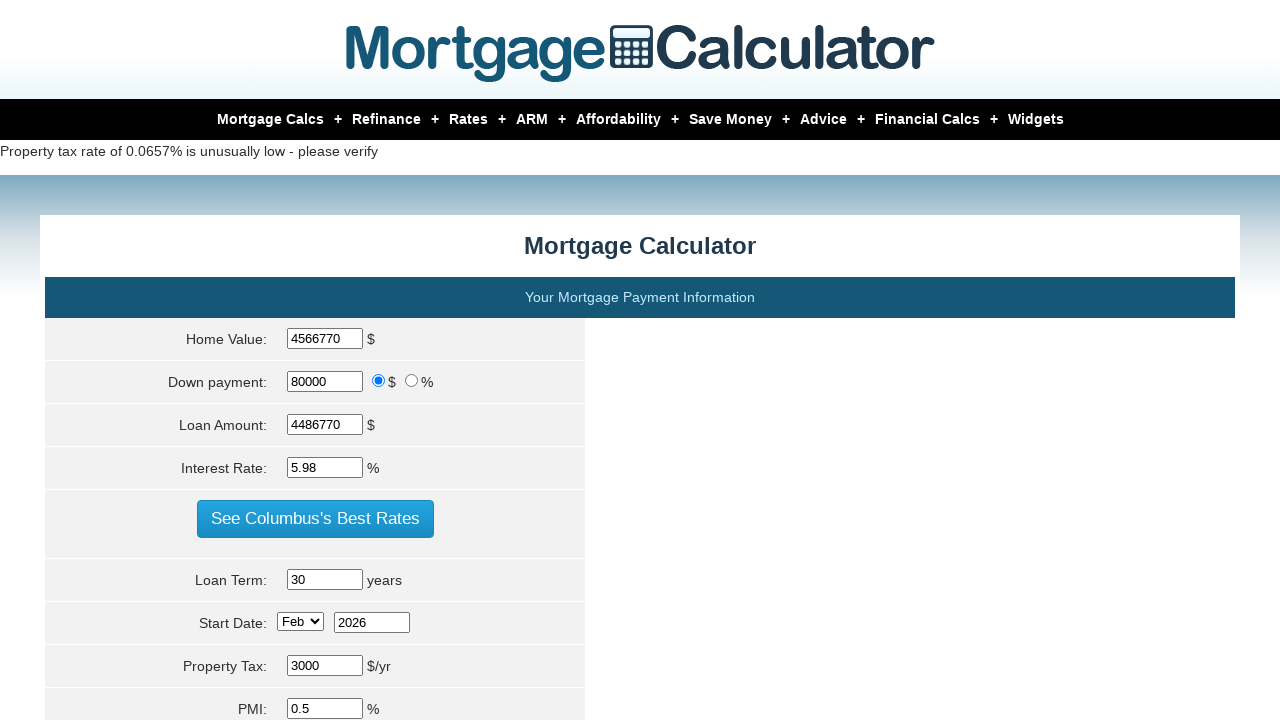

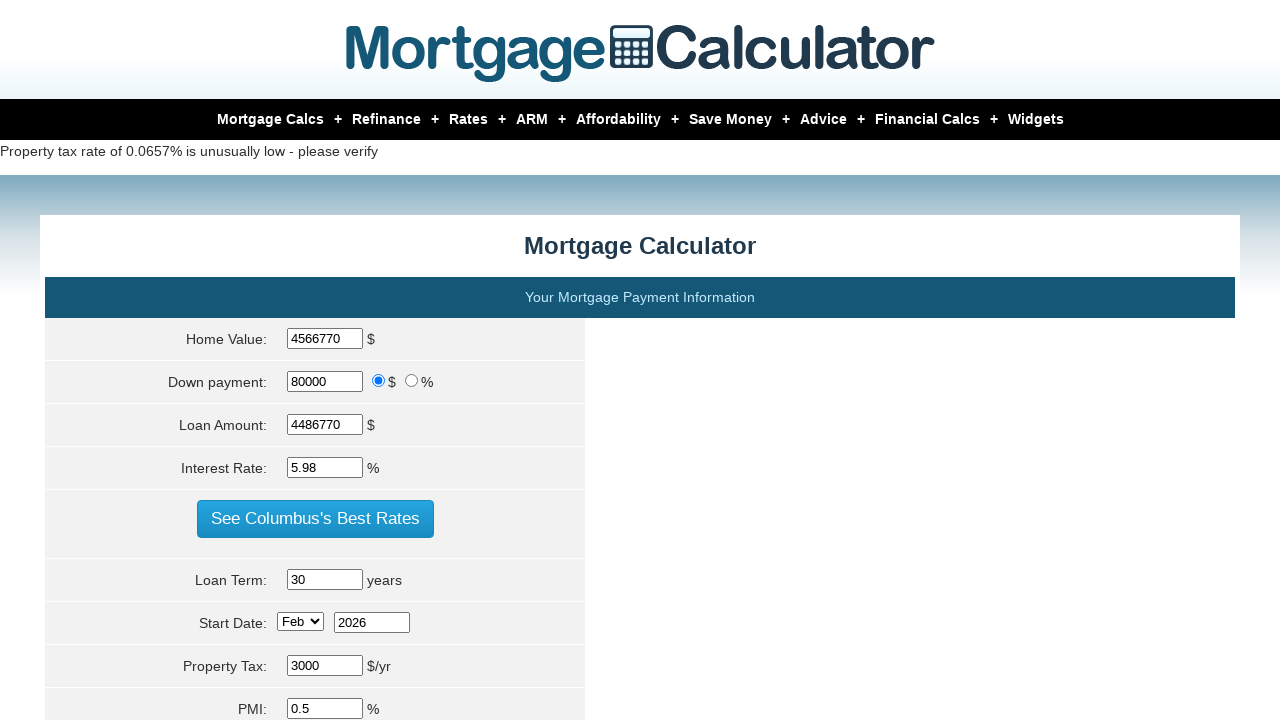